Tests that a todo item is removed if edited to an empty string

Starting URL: https://demo.playwright.dev/todomvc

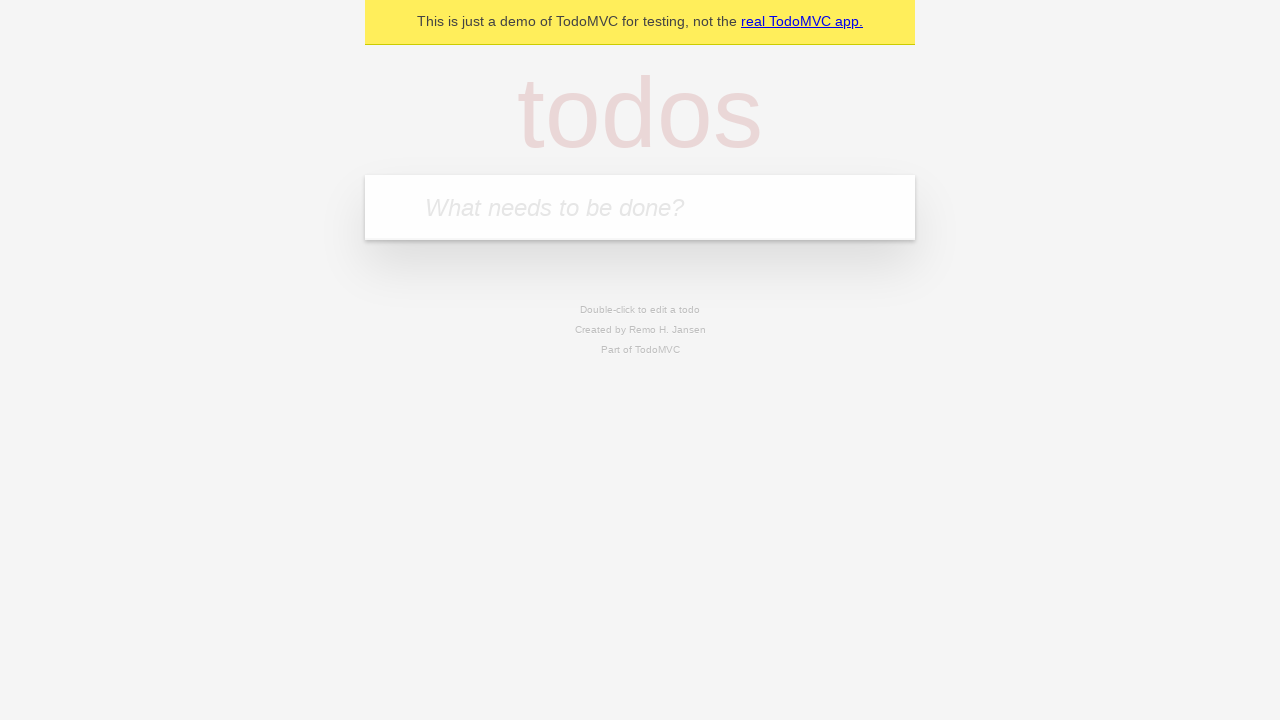

Filled 'What needs to be done?' field with 'buy some cheese' on internal:attr=[placeholder="What needs to be done?"i]
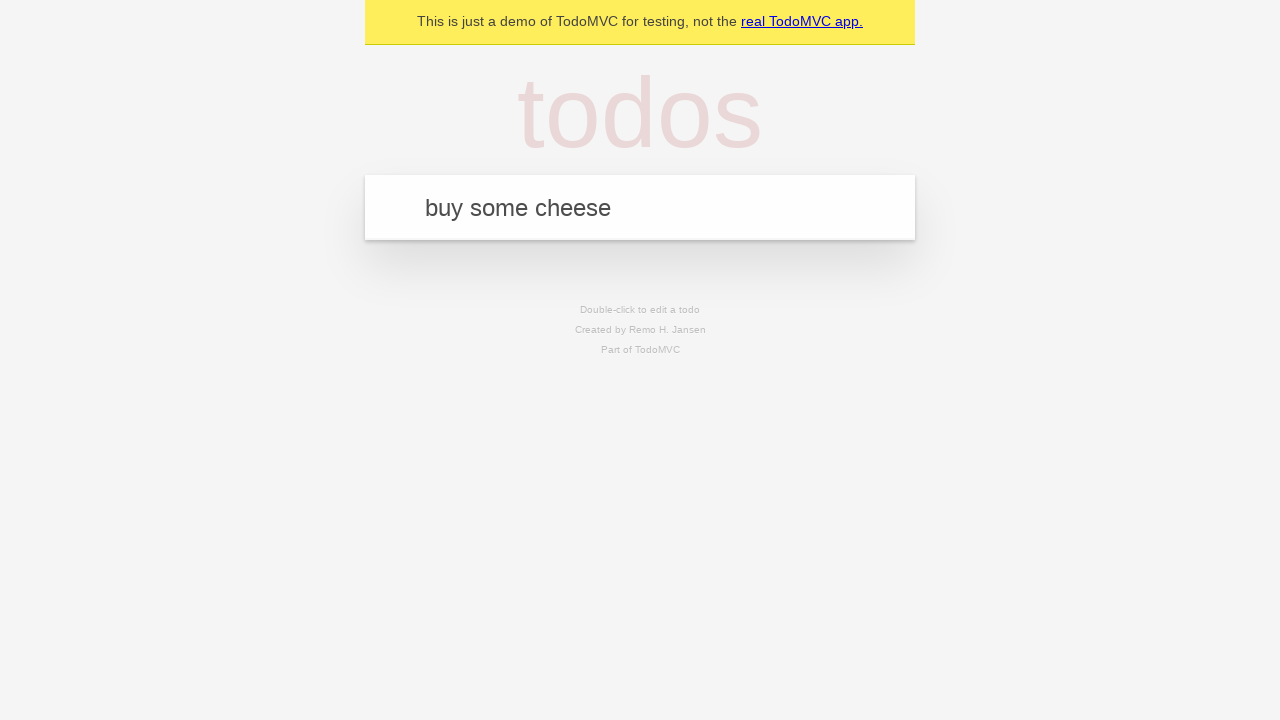

Pressed Enter to add 'buy some cheese' todo item on internal:attr=[placeholder="What needs to be done?"i]
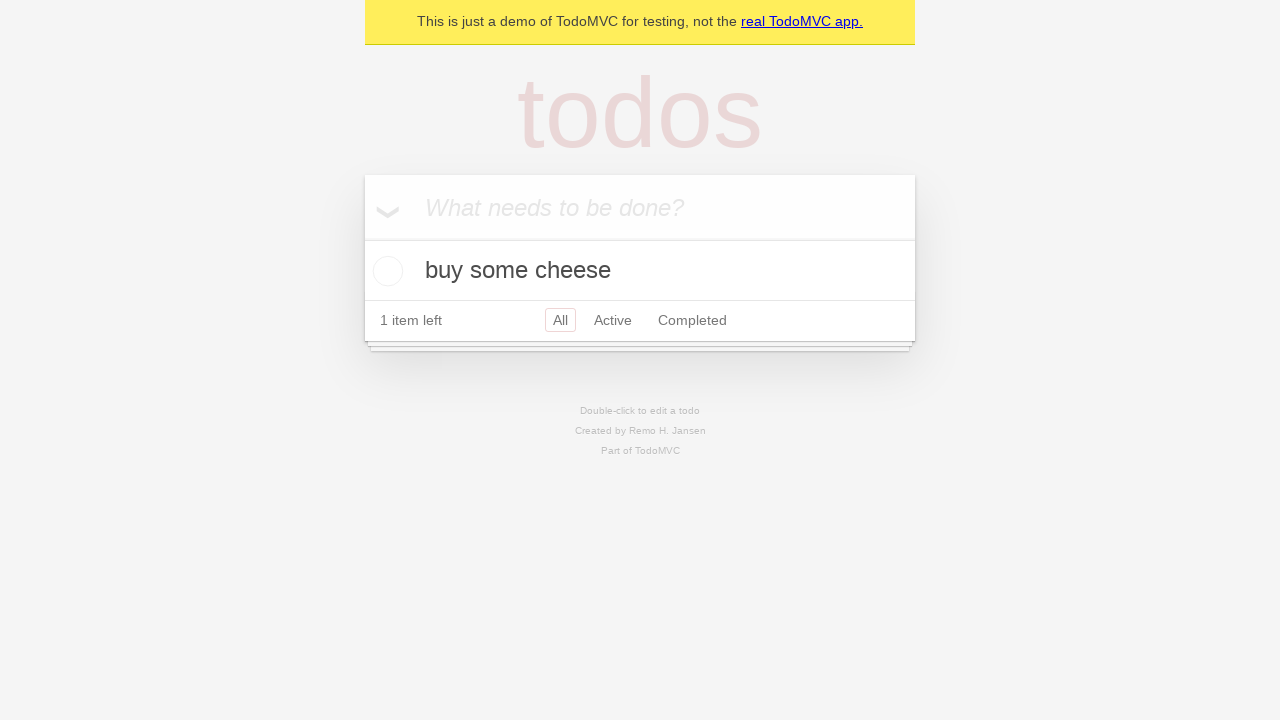

Filled 'What needs to be done?' field with 'feed the cat' on internal:attr=[placeholder="What needs to be done?"i]
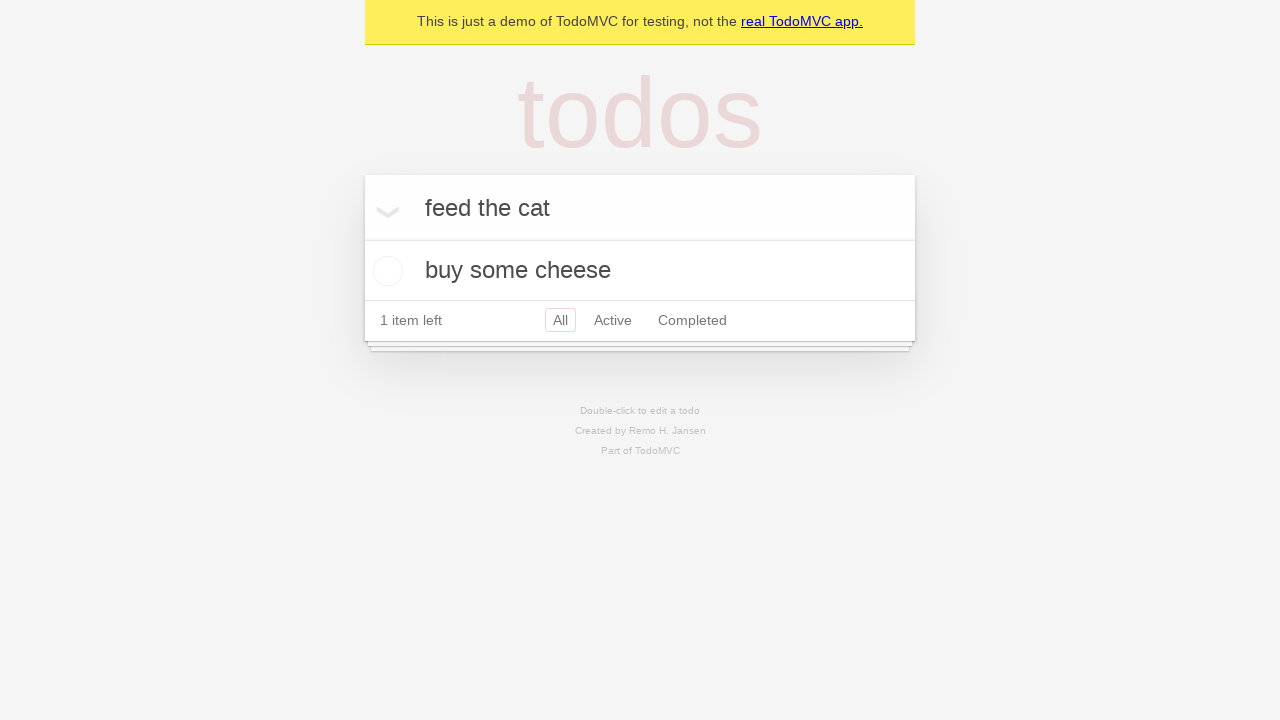

Pressed Enter to add 'feed the cat' todo item on internal:attr=[placeholder="What needs to be done?"i]
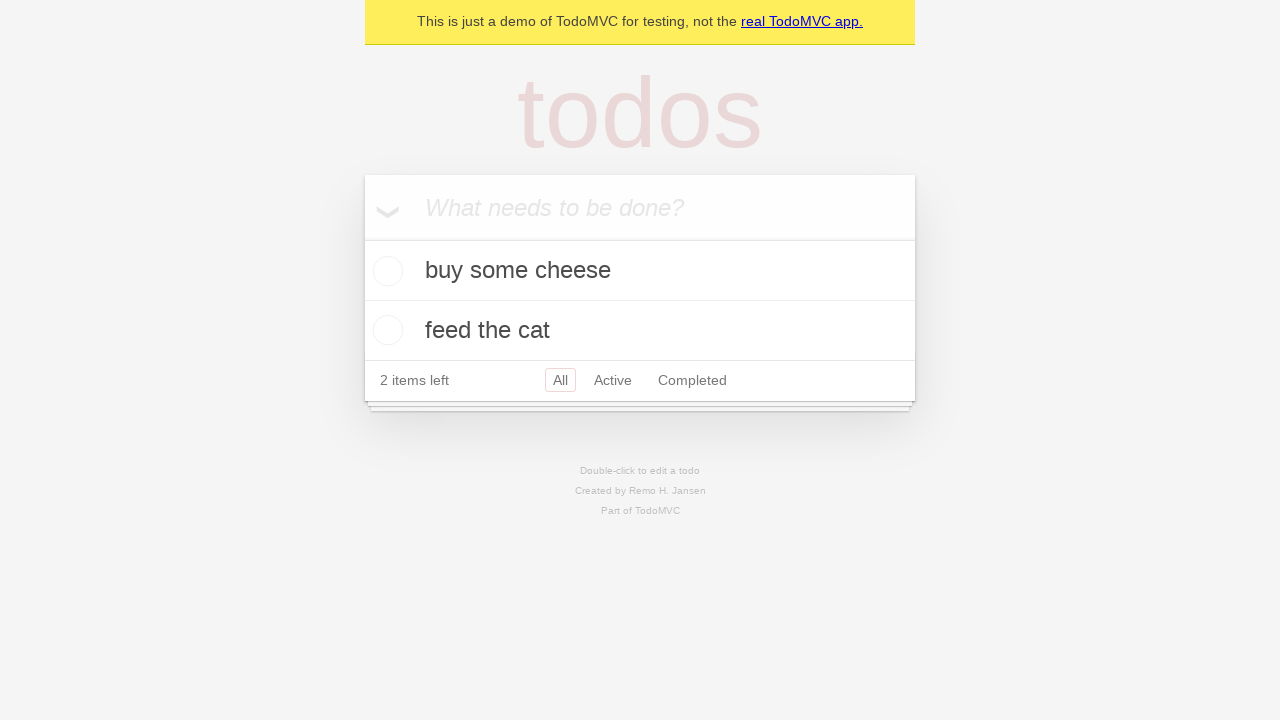

Filled 'What needs to be done?' field with 'book a doctors appointment' on internal:attr=[placeholder="What needs to be done?"i]
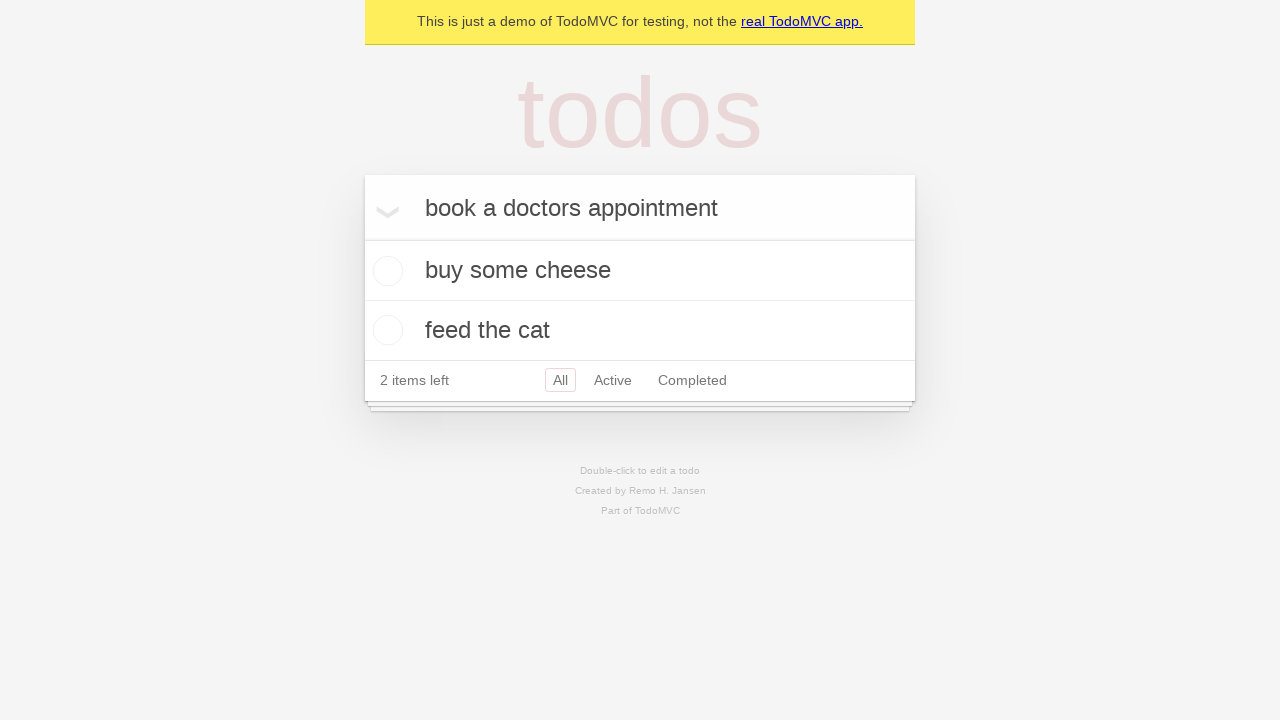

Pressed Enter to add 'book a doctors appointment' todo item on internal:attr=[placeholder="What needs to be done?"i]
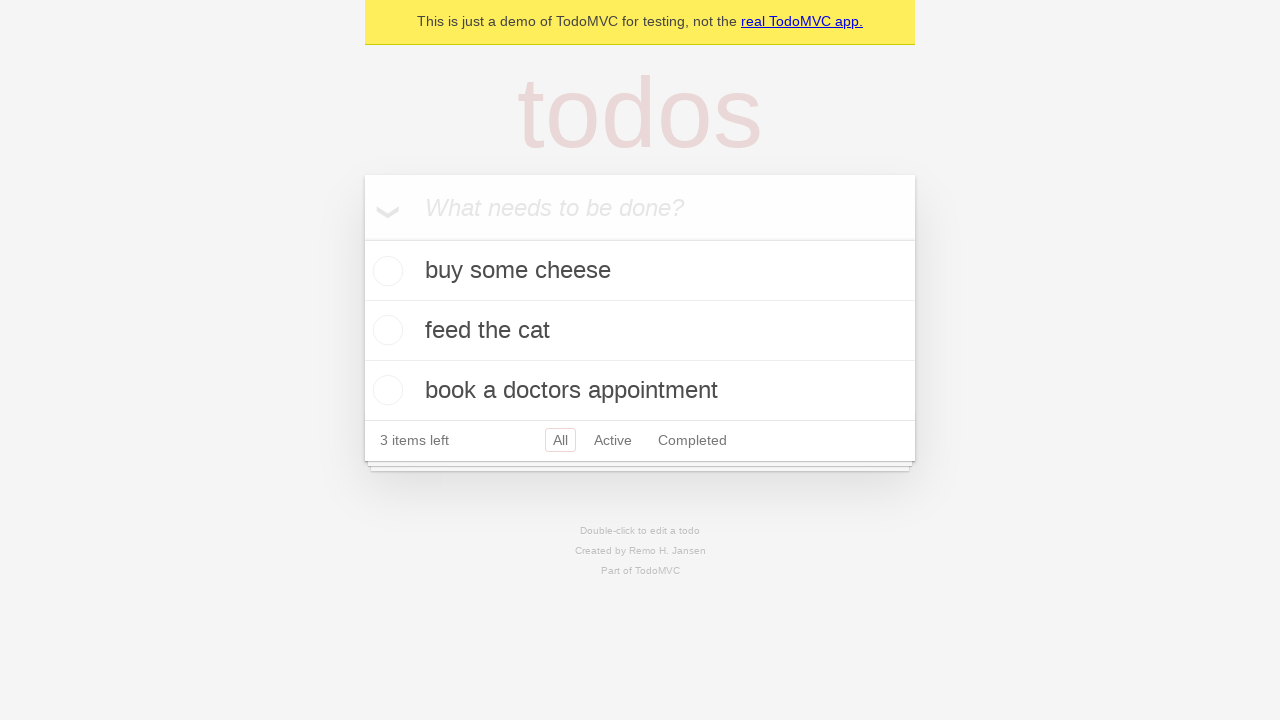

Double-clicked on second todo item to edit at (640, 331) on internal:testid=[data-testid="todo-item"s] >> nth=1
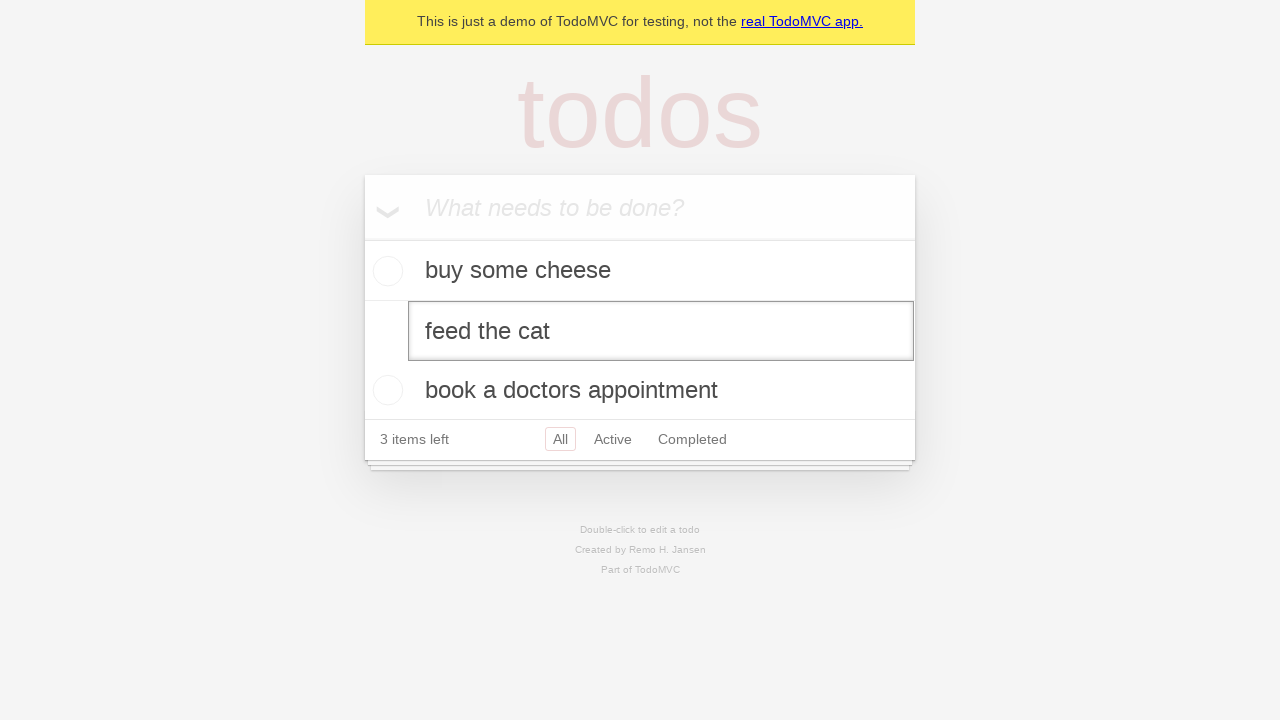

Cleared the edit field to empty string for second todo item on internal:testid=[data-testid="todo-item"s] >> nth=1 >> internal:role=textbox[nam
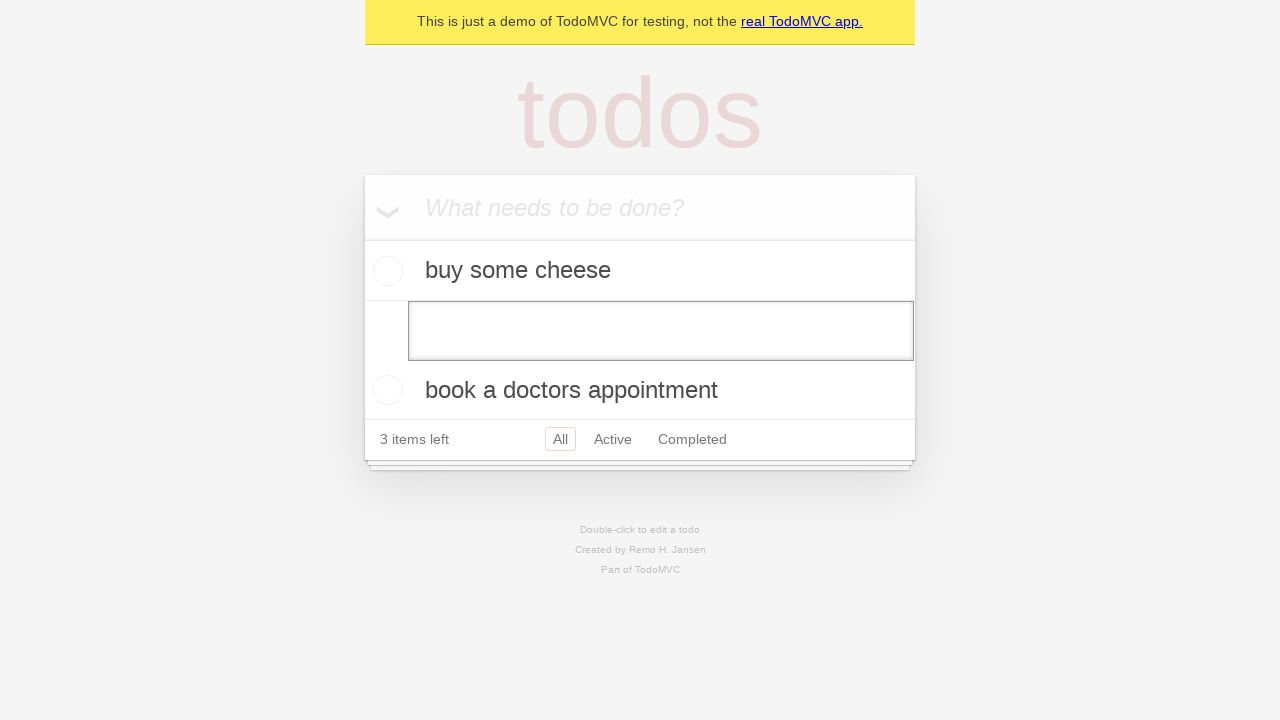

Pressed Enter to confirm empty edit, removing the second todo item on internal:testid=[data-testid="todo-item"s] >> nth=1 >> internal:role=textbox[nam
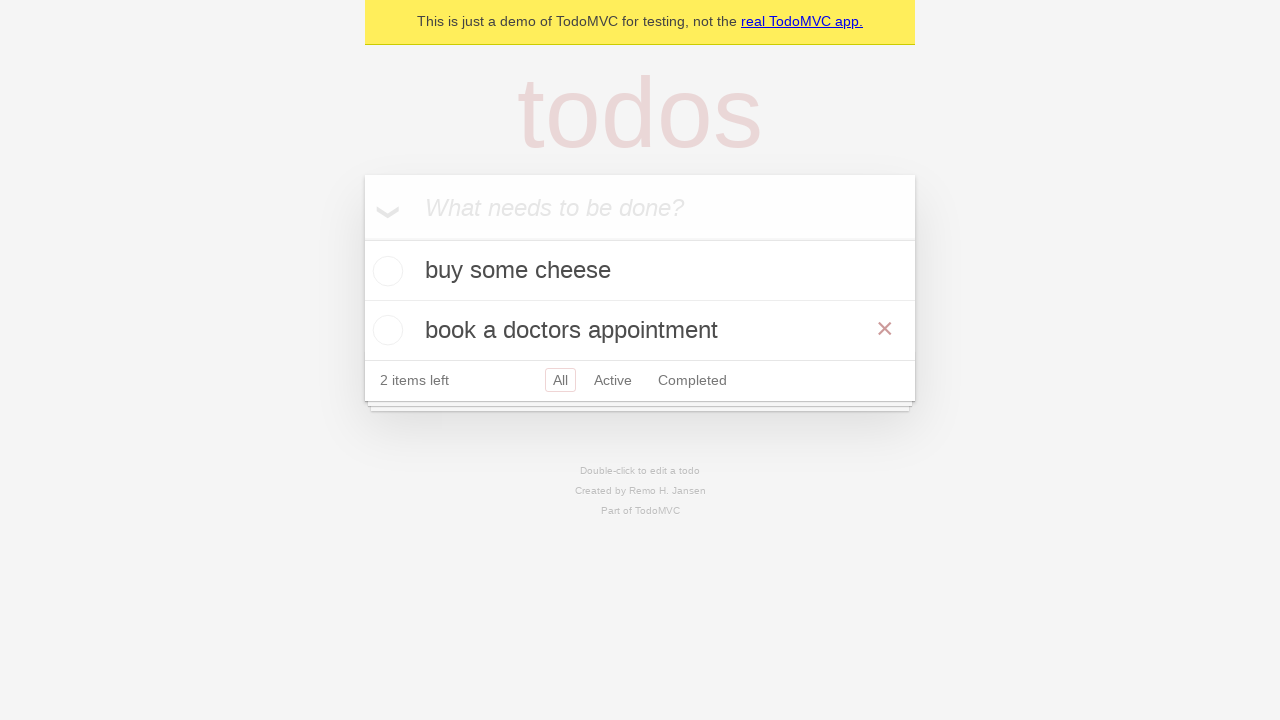

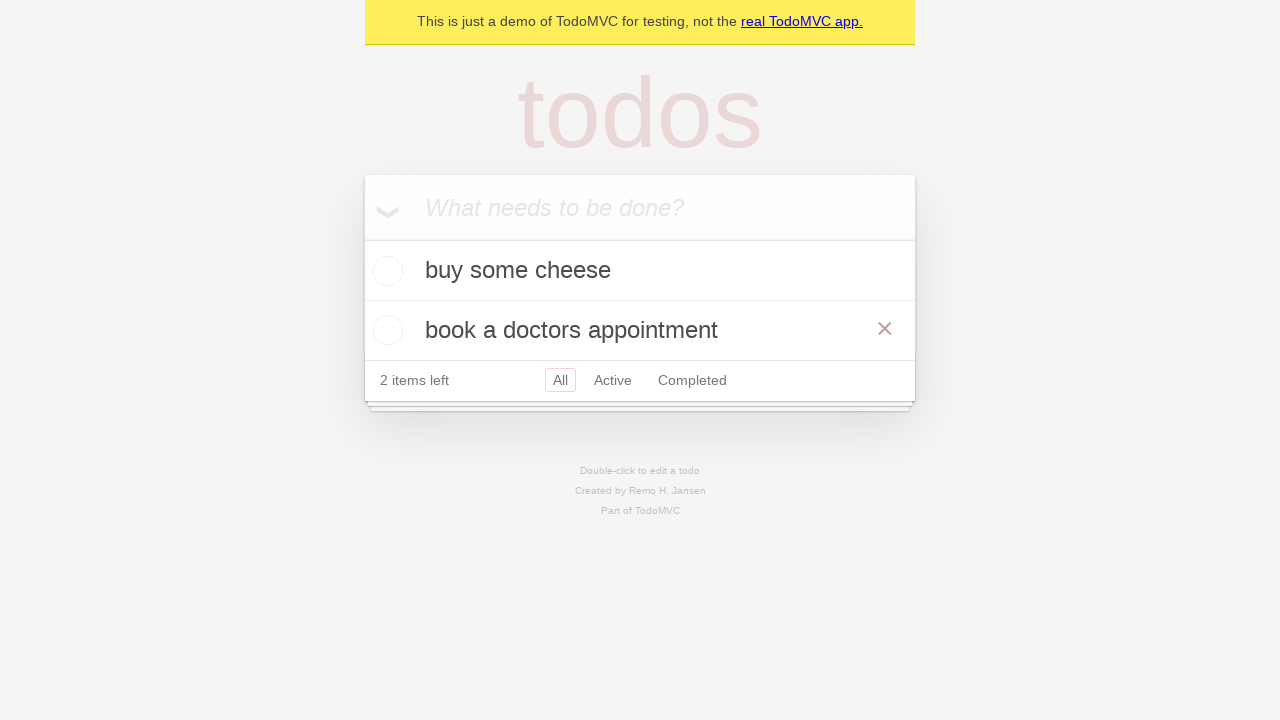